Tests that edits are cancelled when pressing Escape key

Starting URL: https://demo.playwright.dev/todomvc

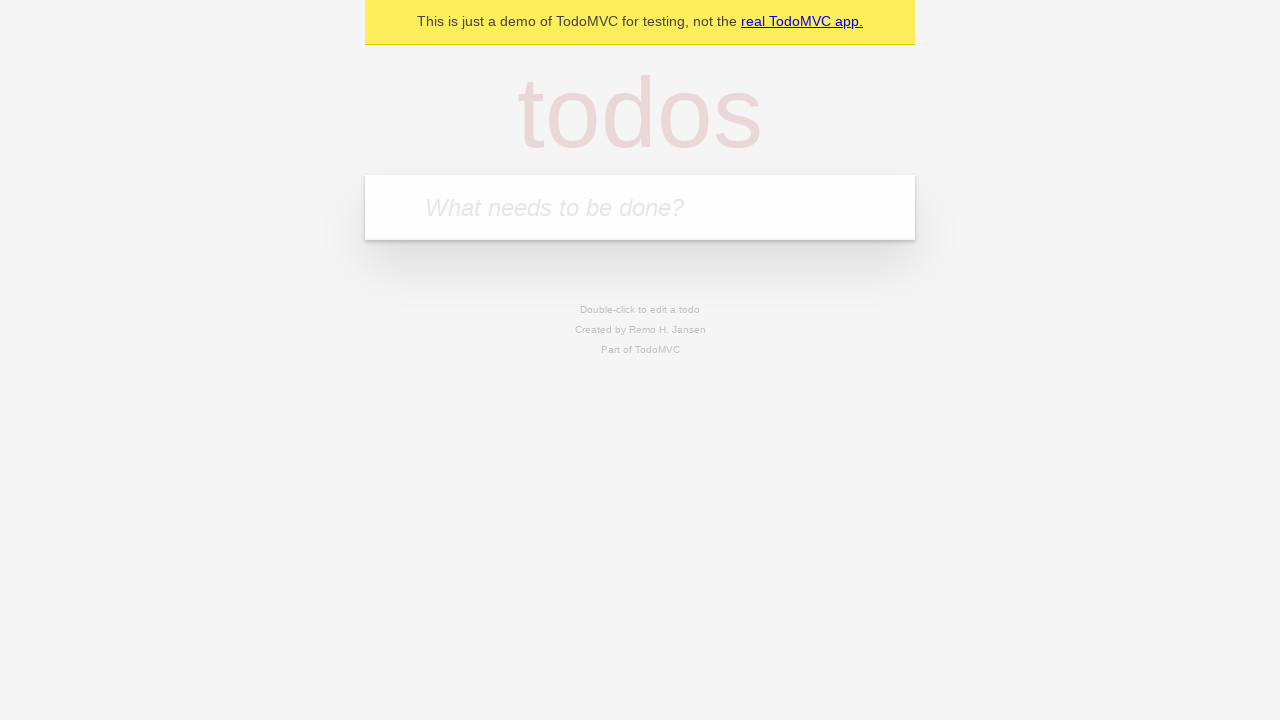

Filled new todo field with 'buy some cheese' on internal:attr=[placeholder="What needs to be done?"i]
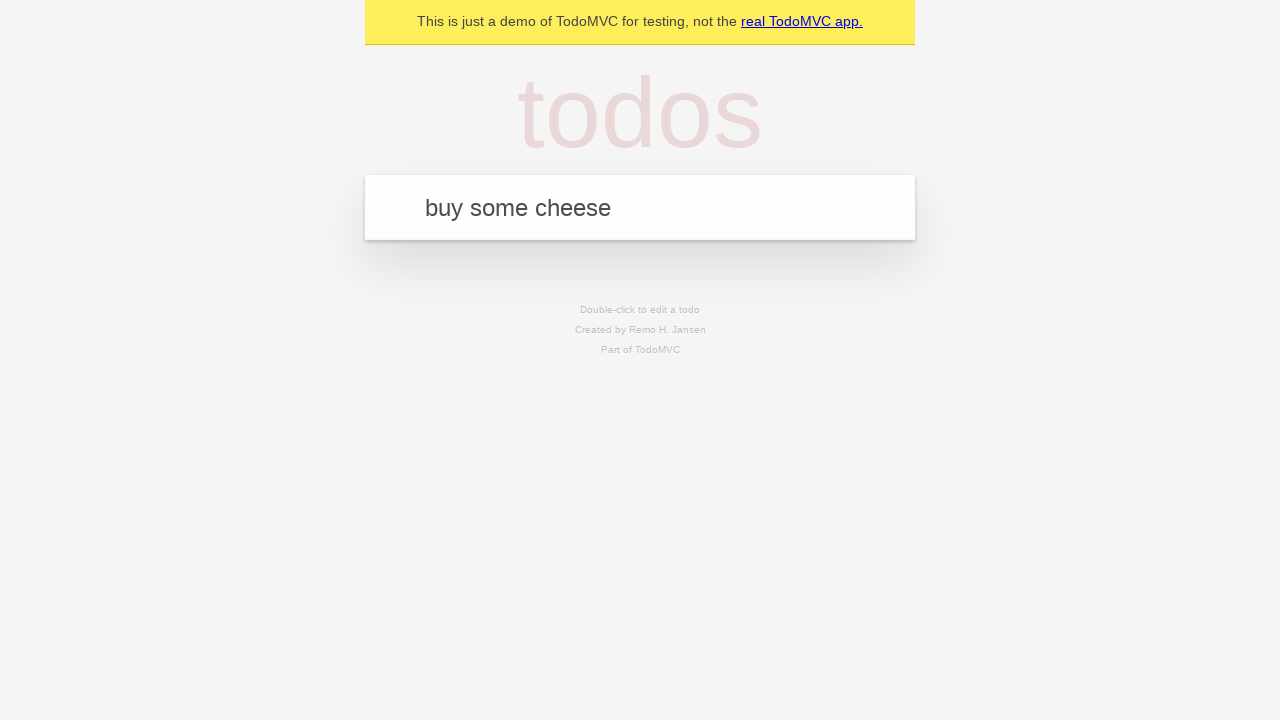

Pressed Enter to create todo 'buy some cheese' on internal:attr=[placeholder="What needs to be done?"i]
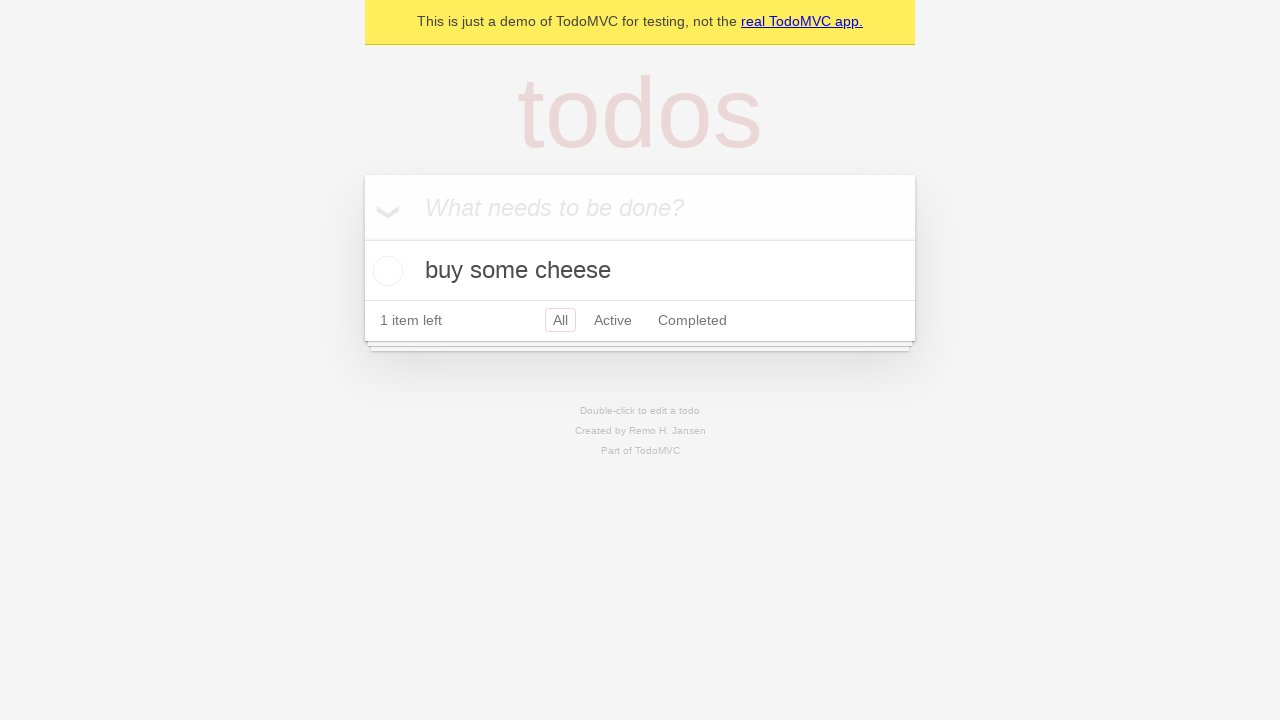

Filled new todo field with 'feed the cat' on internal:attr=[placeholder="What needs to be done?"i]
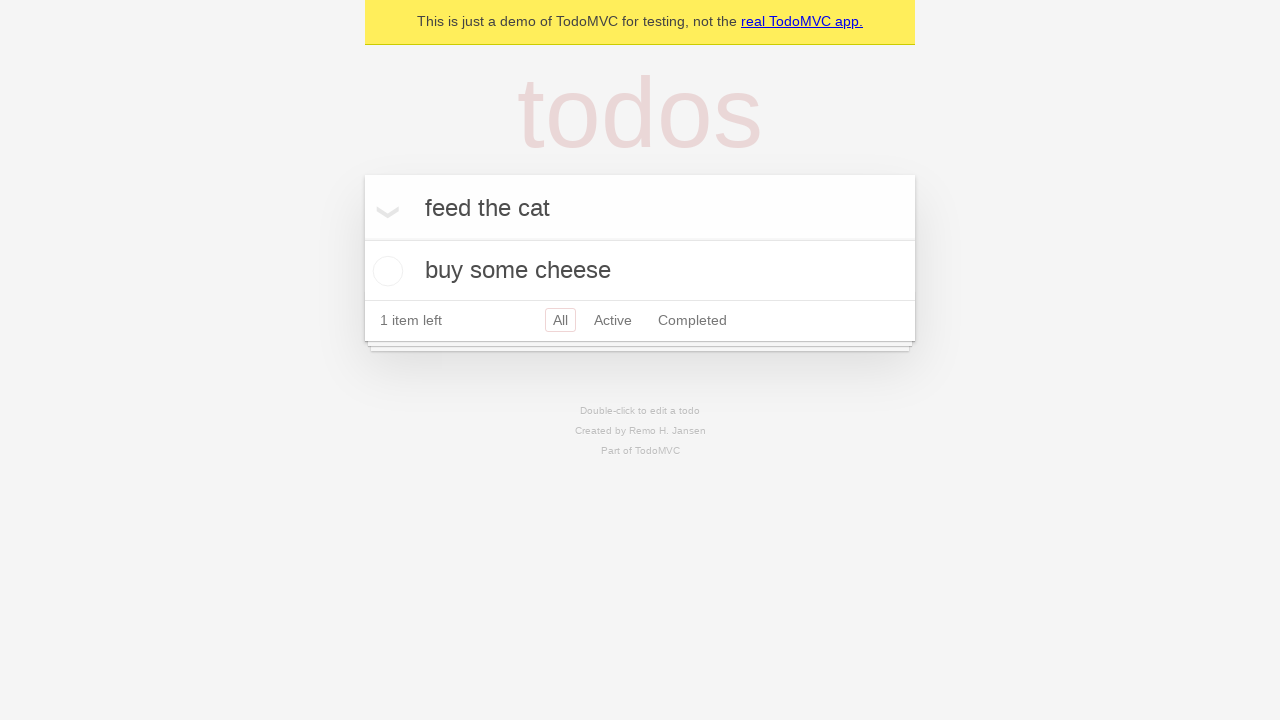

Pressed Enter to create todo 'feed the cat' on internal:attr=[placeholder="What needs to be done?"i]
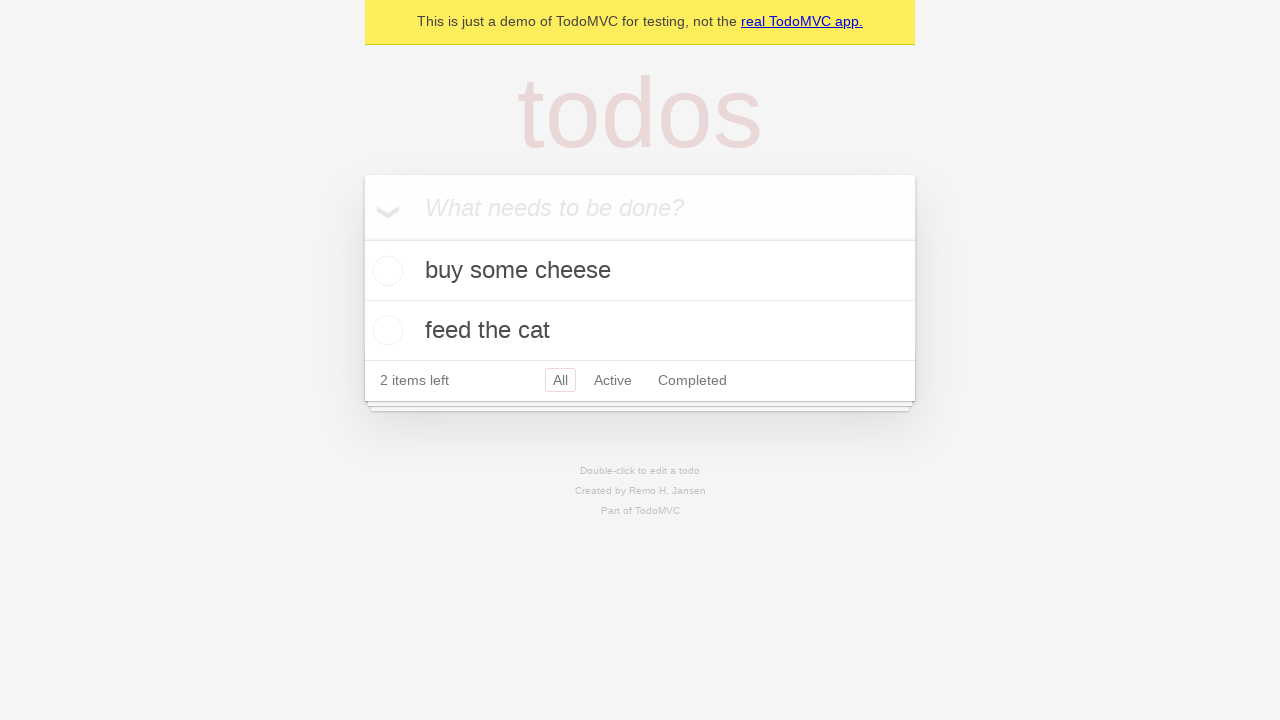

Filled new todo field with 'book a doctors appointment' on internal:attr=[placeholder="What needs to be done?"i]
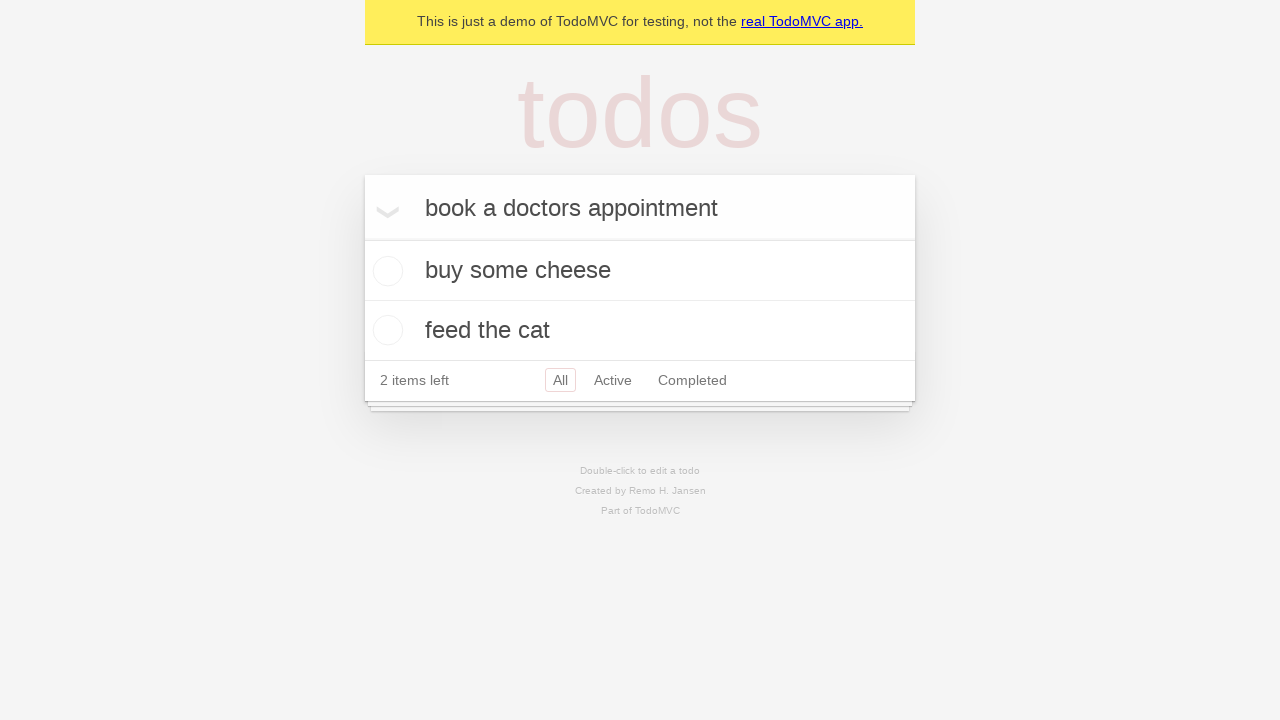

Pressed Enter to create todo 'book a doctors appointment' on internal:attr=[placeholder="What needs to be done?"i]
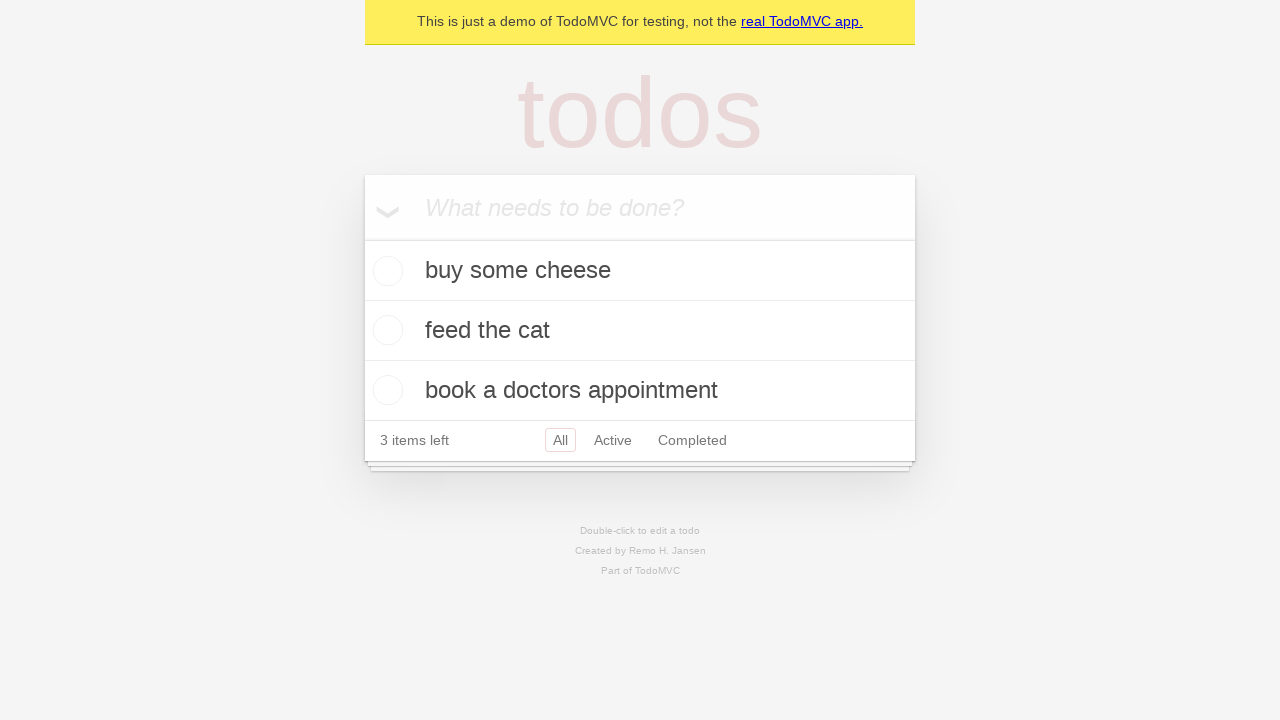

Double-clicked second todo item to enter edit mode at (640, 331) on internal:testid=[data-testid="todo-item"s] >> nth=1
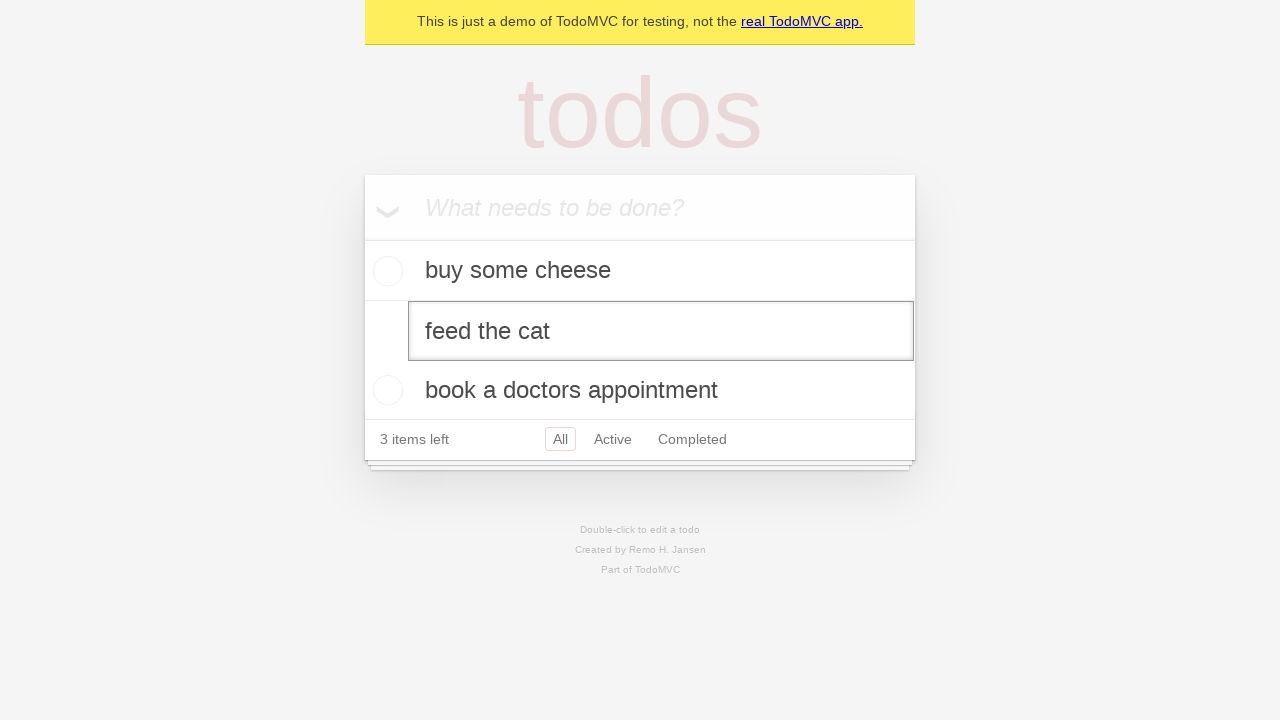

Filled edit field with new text 'buy some sausages' on internal:testid=[data-testid="todo-item"s] >> nth=1 >> internal:role=textbox[nam
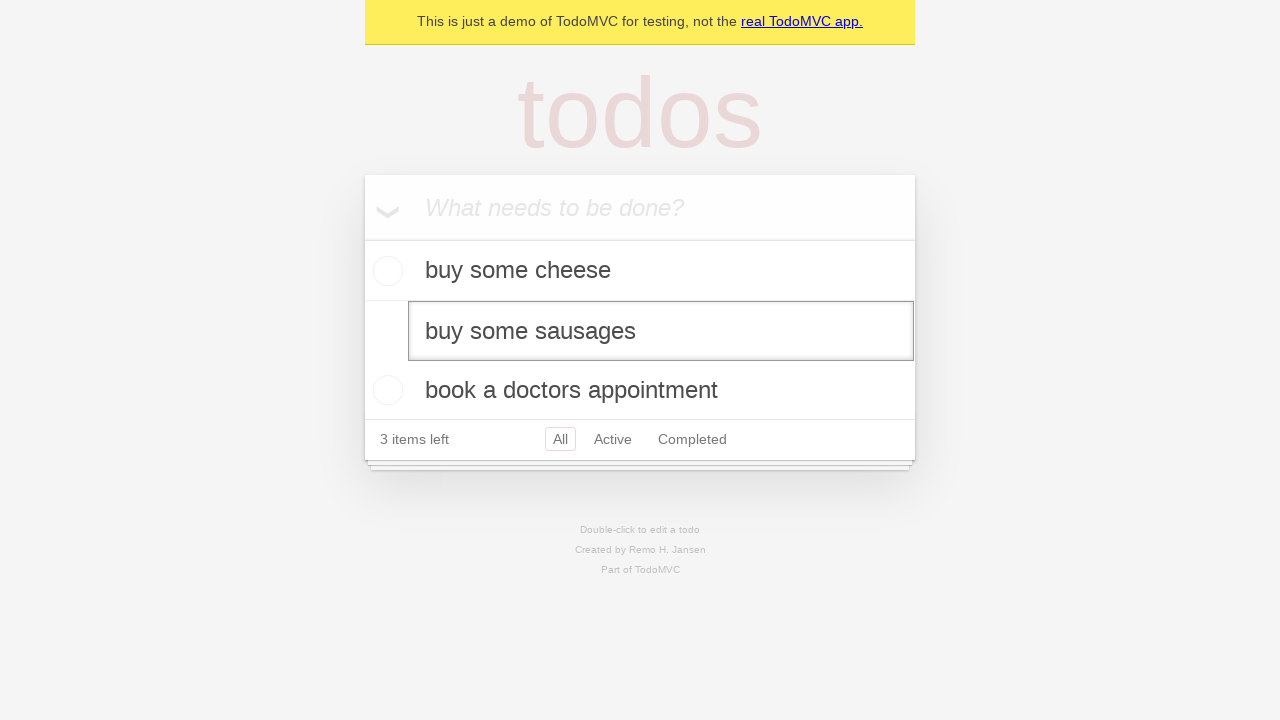

Pressed Escape to cancel edit and revert changes on internal:testid=[data-testid="todo-item"s] >> nth=1 >> internal:role=textbox[nam
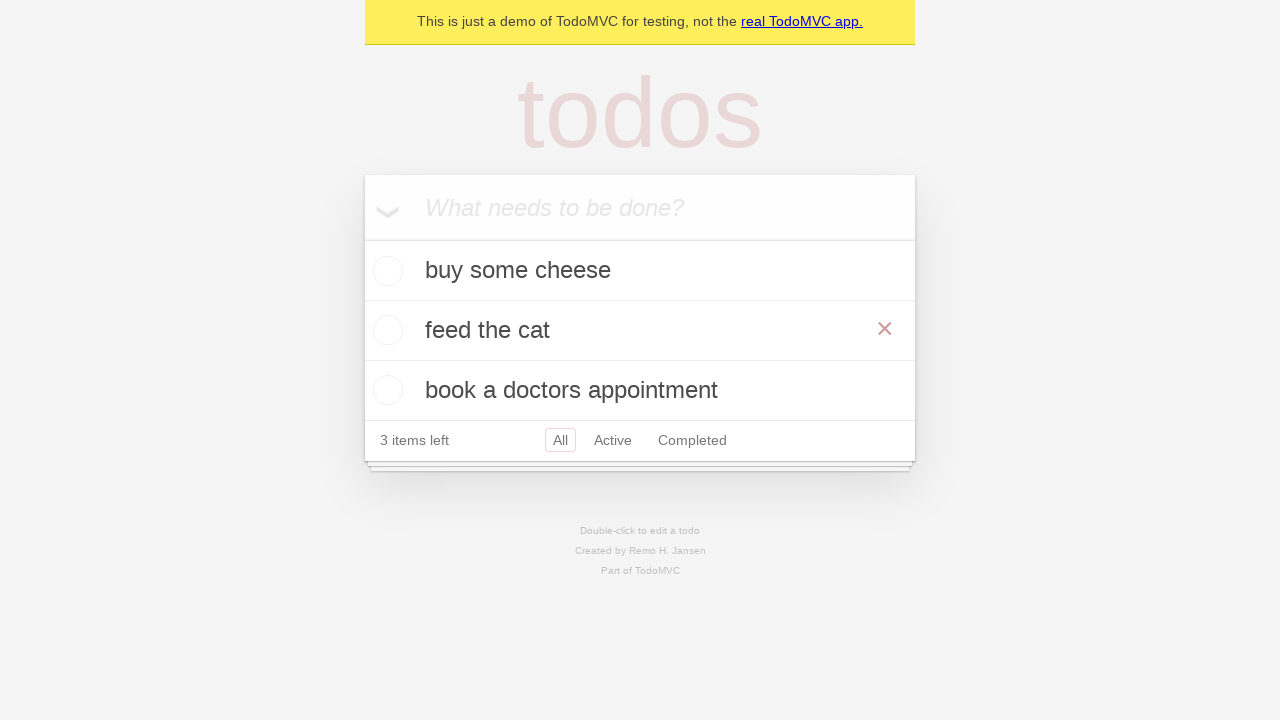

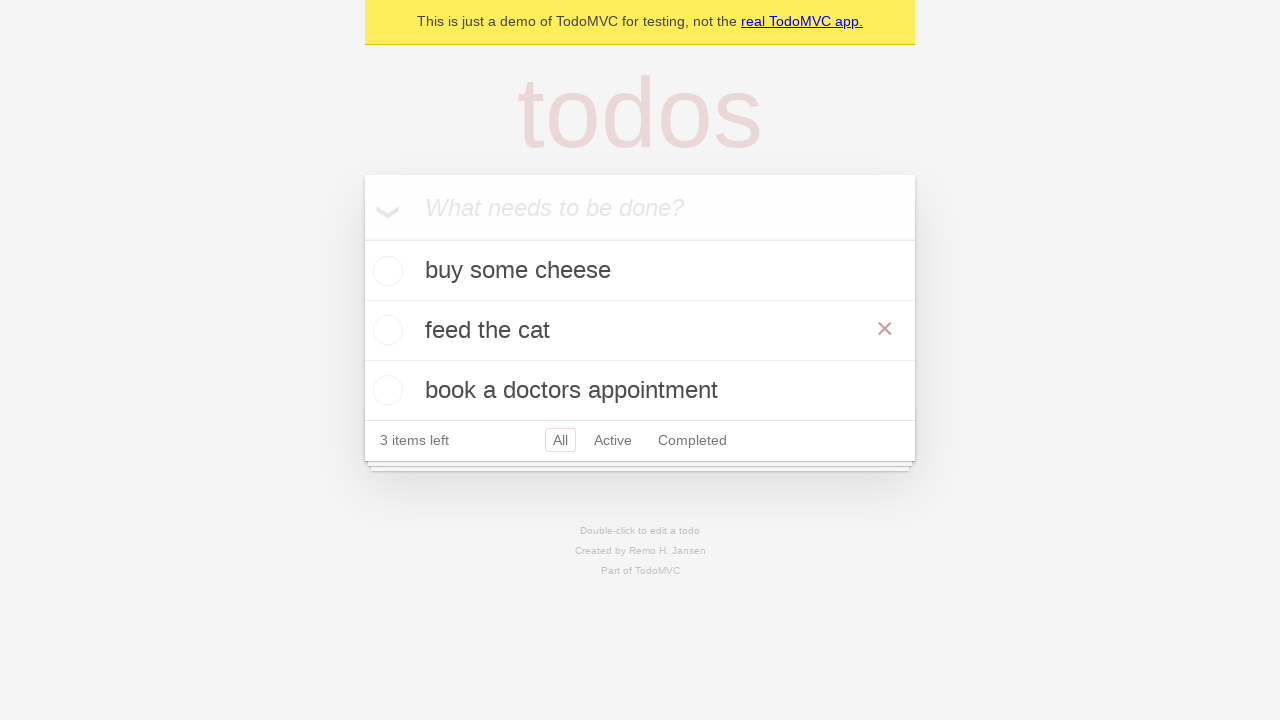